Navigates to the Rediff.com homepage and waits for the page to fully load

Starting URL: https://www.rediff.com/

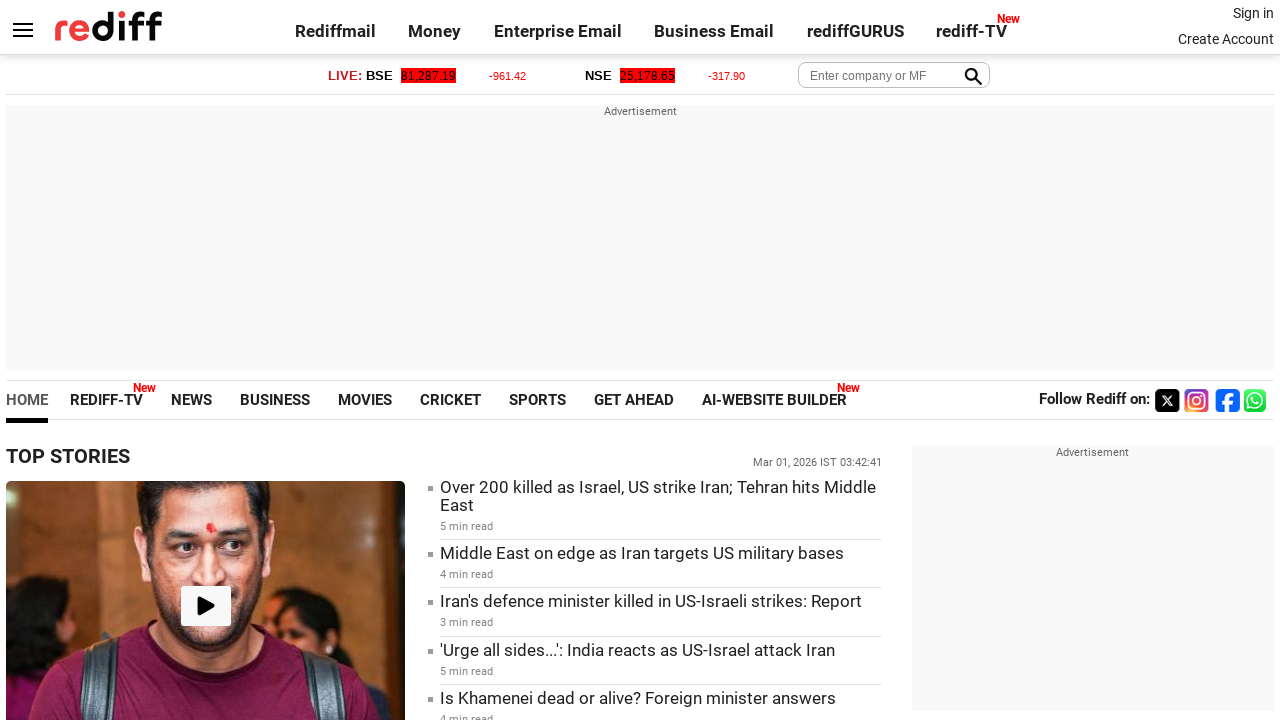

Navigated to Rediff.com homepage
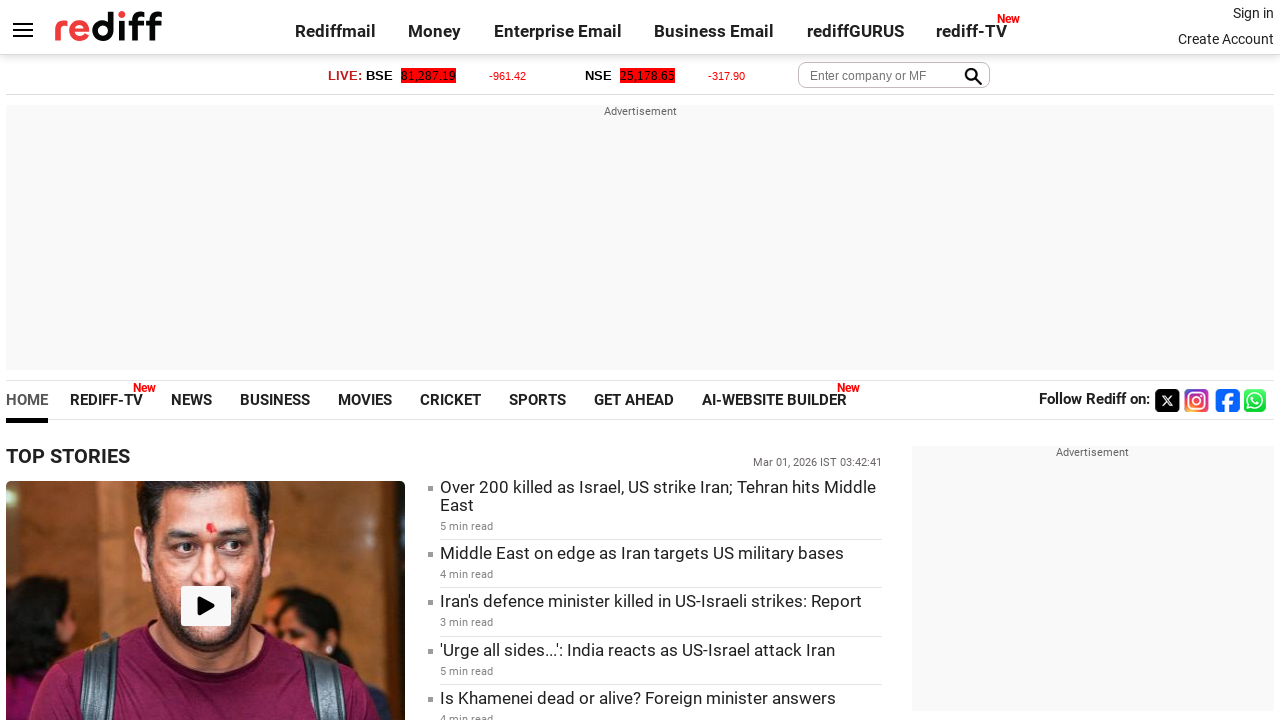

Waited for page to fully load (networkidle state reached)
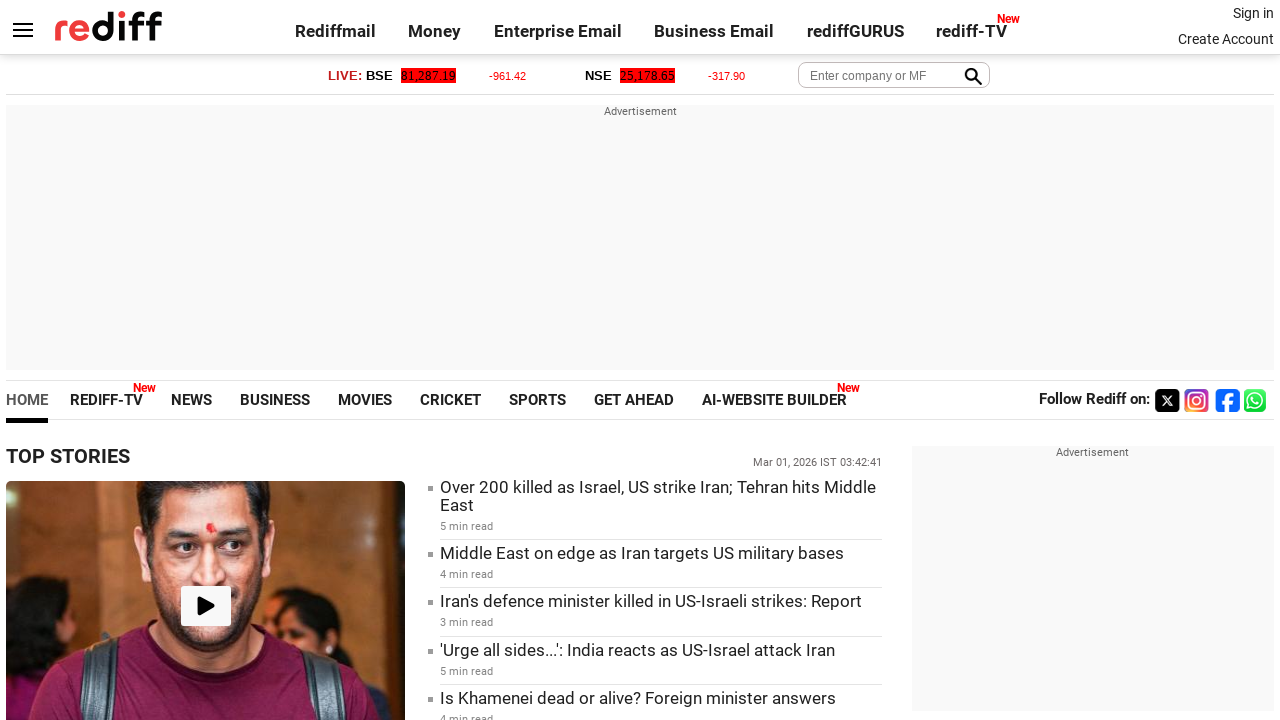

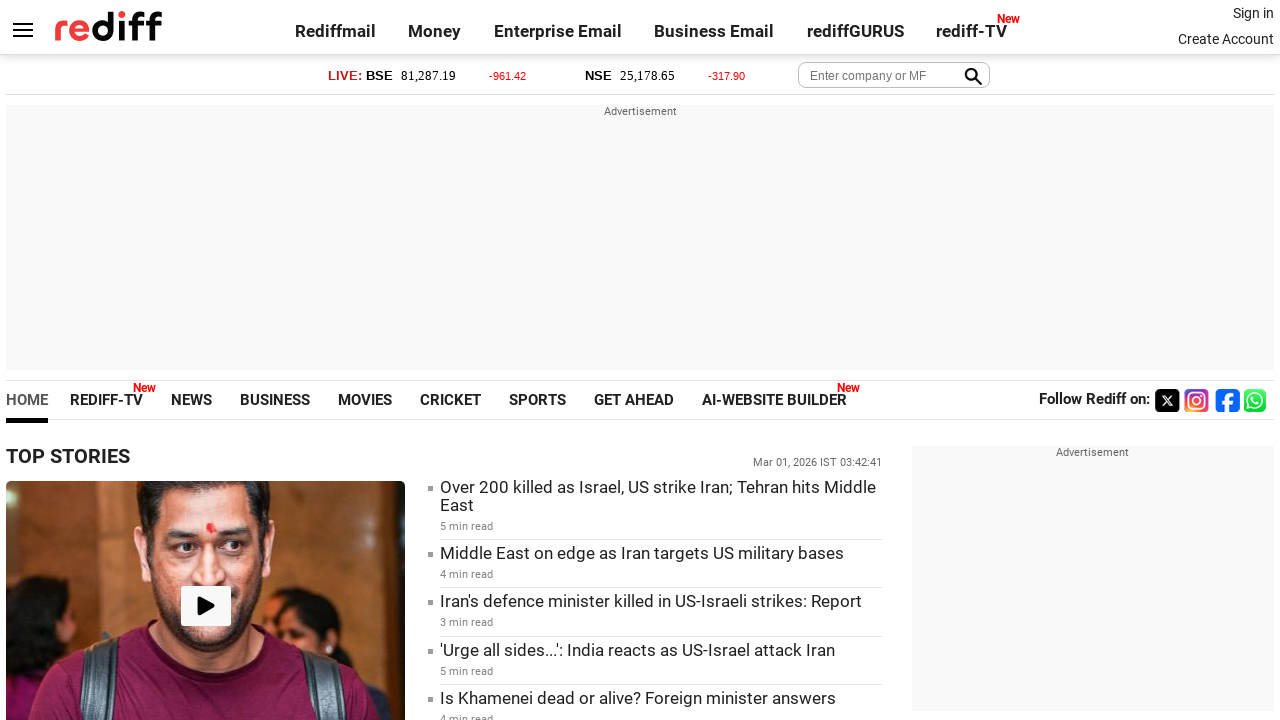